Tests loading green functionality with implicit wait by clicking start, checking loading state, then verifying success message appears

Starting URL: https://kristinek.github.io/site/examples/loading_color

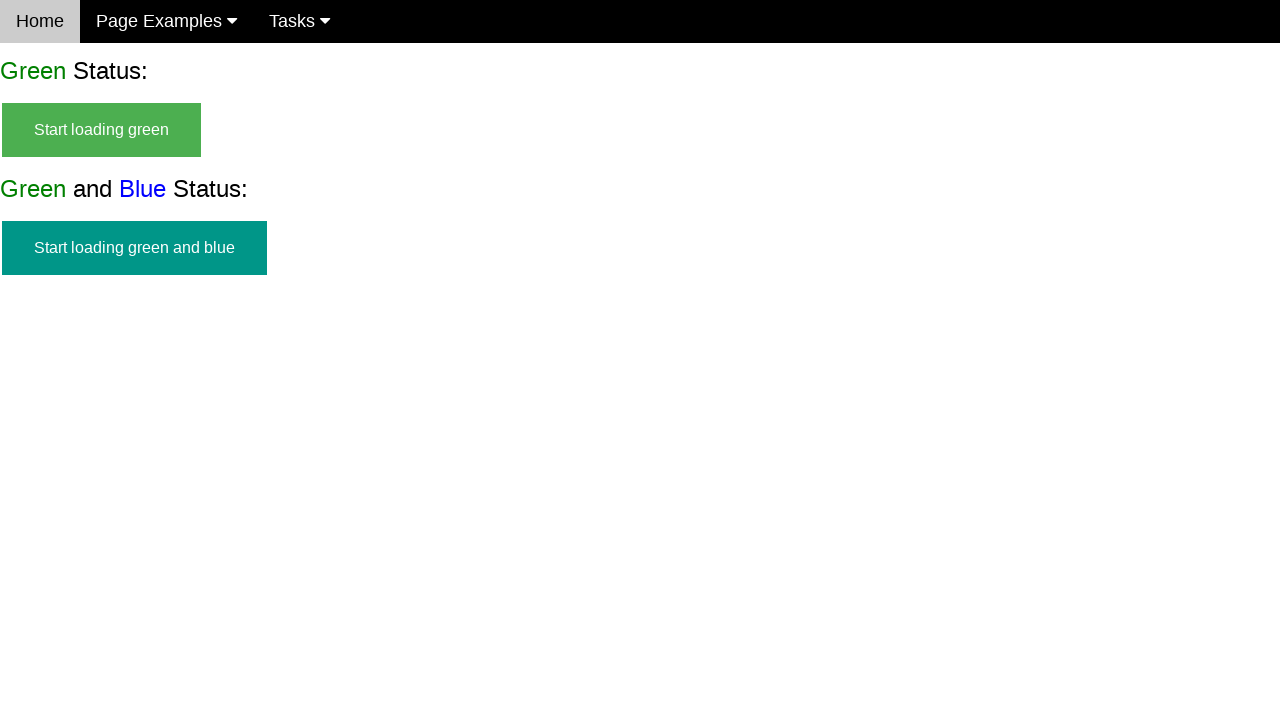

Navigated to loading color example page
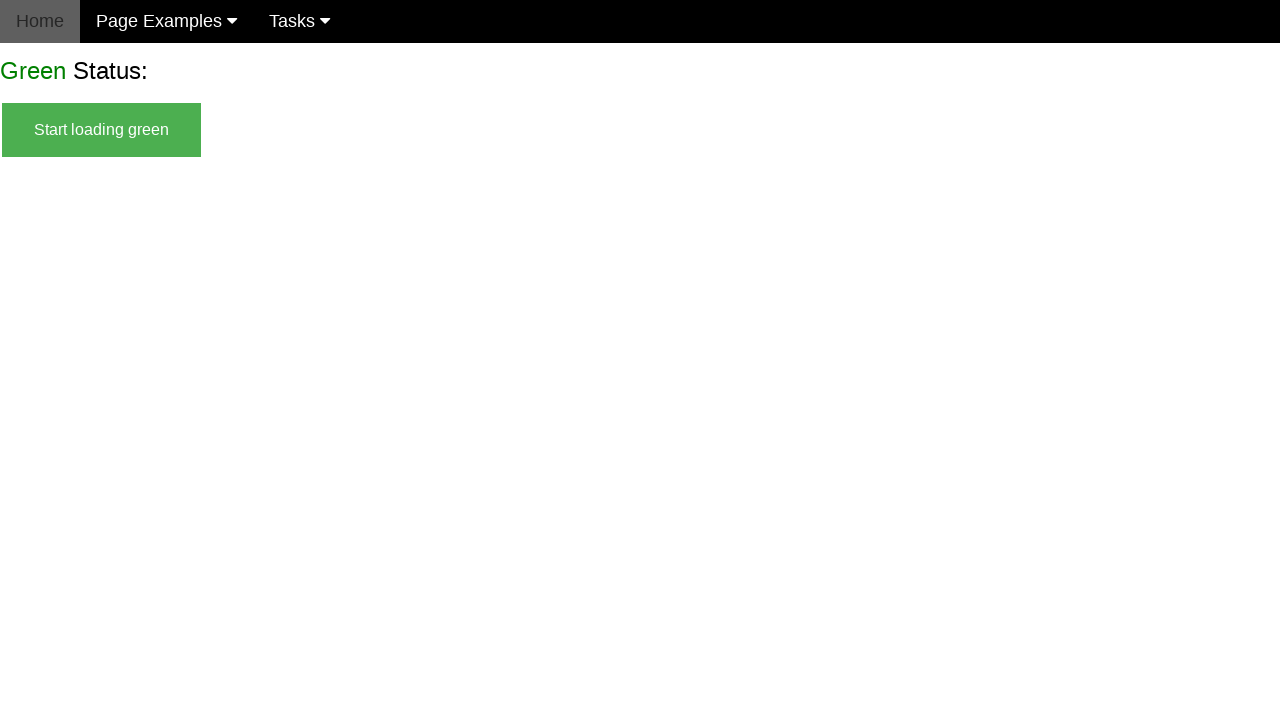

Clicked start green button to initiate loading at (102, 130) on #start_green
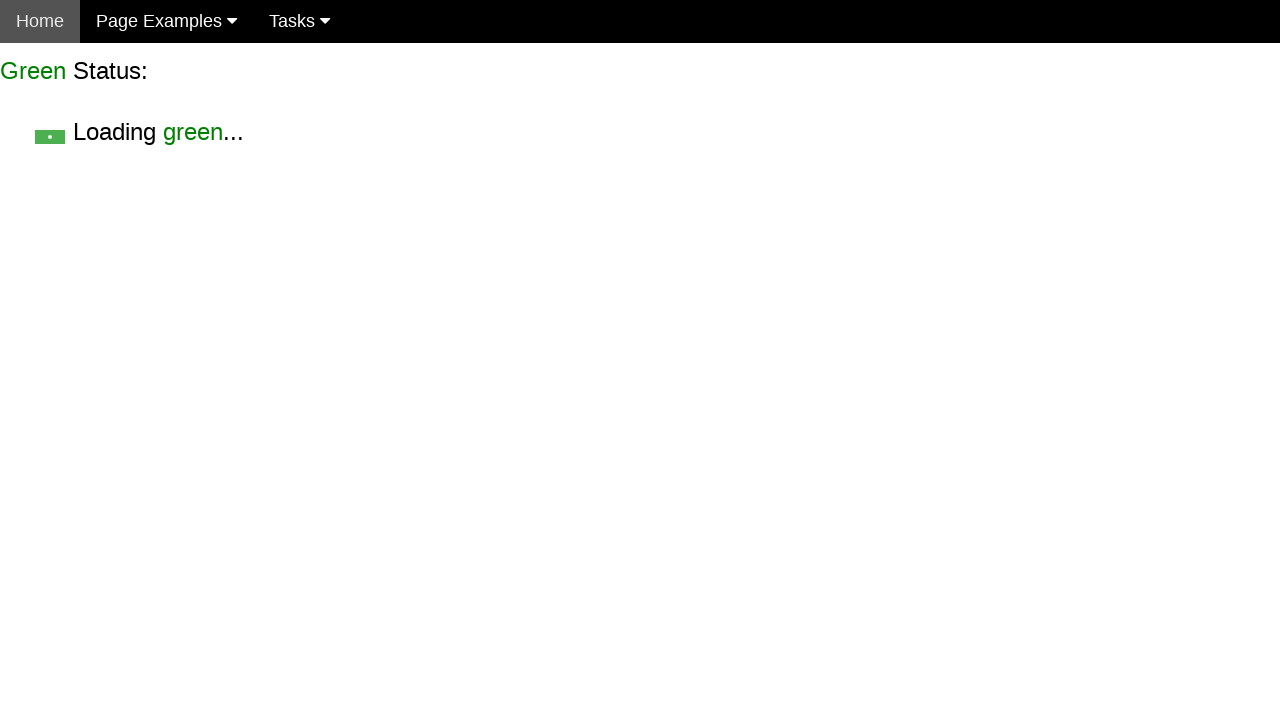

Start green button hidden, loading initiated
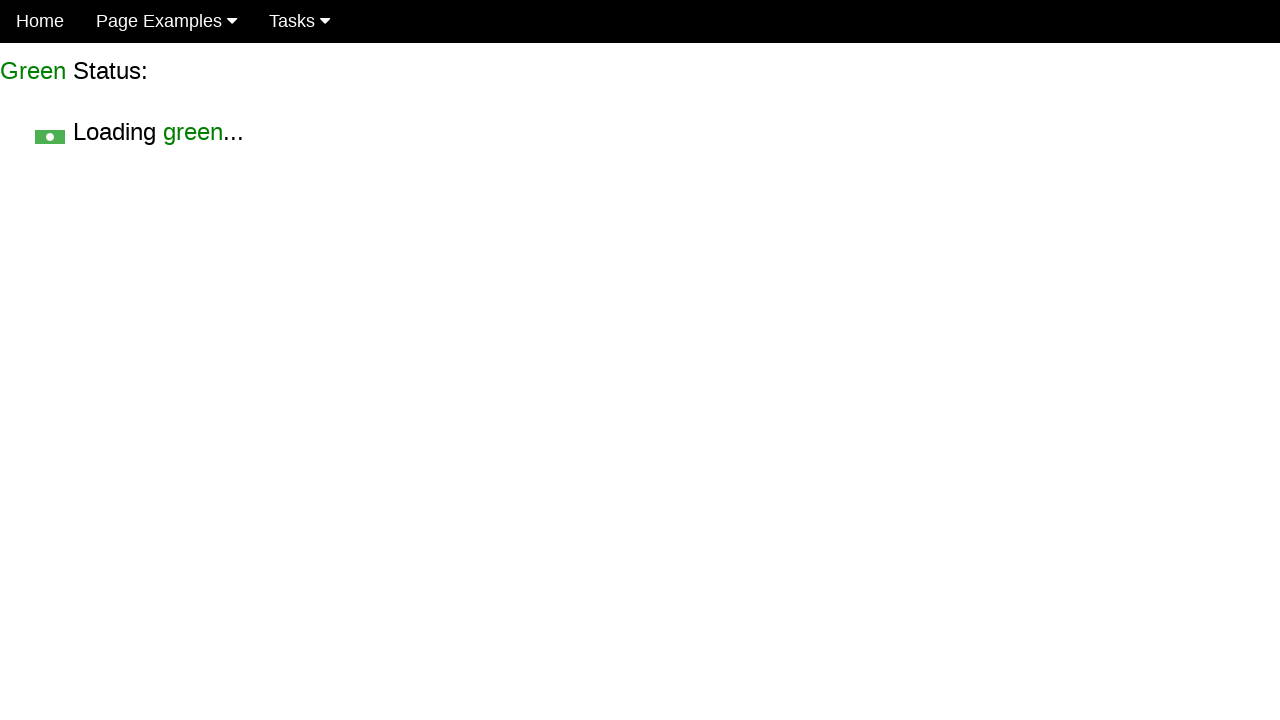

Loading green text is now visible
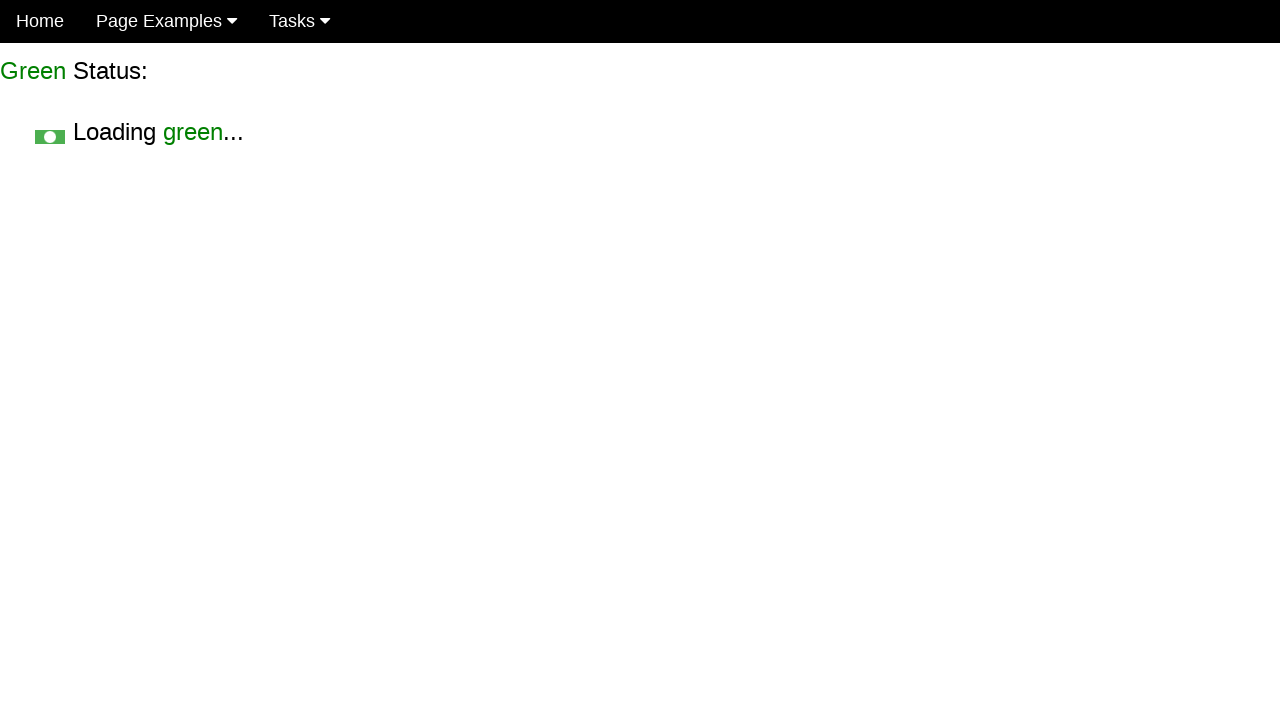

Success message appeared after implicit wait completed
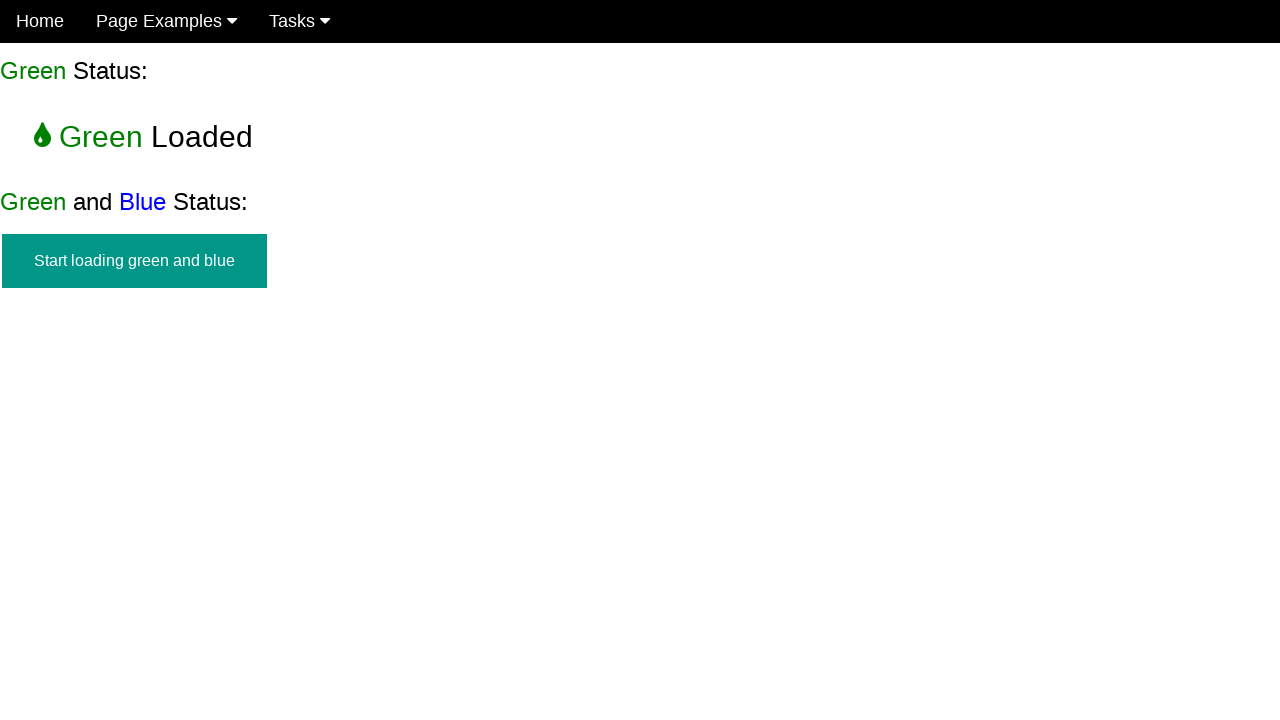

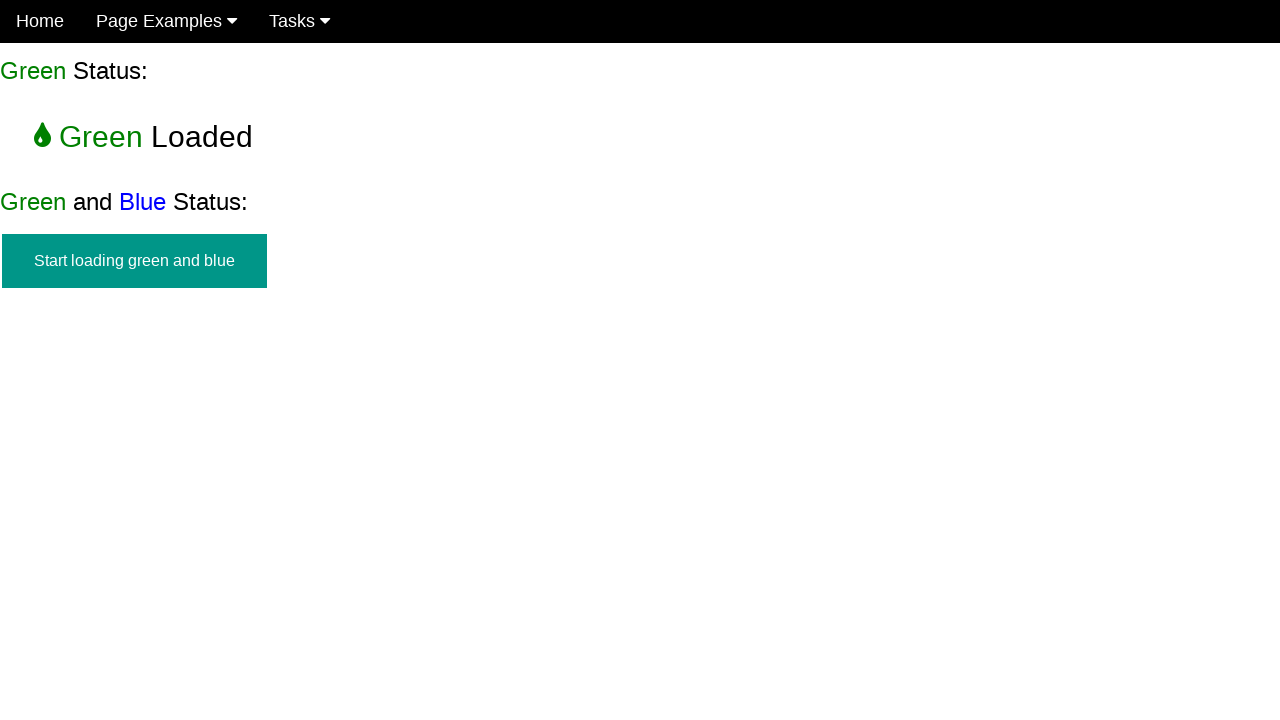